Tests alert handling by clicking the alert button and accepting the JavaScript alert dialog

Starting URL: https://formy-project.herokuapp.com/switch-window

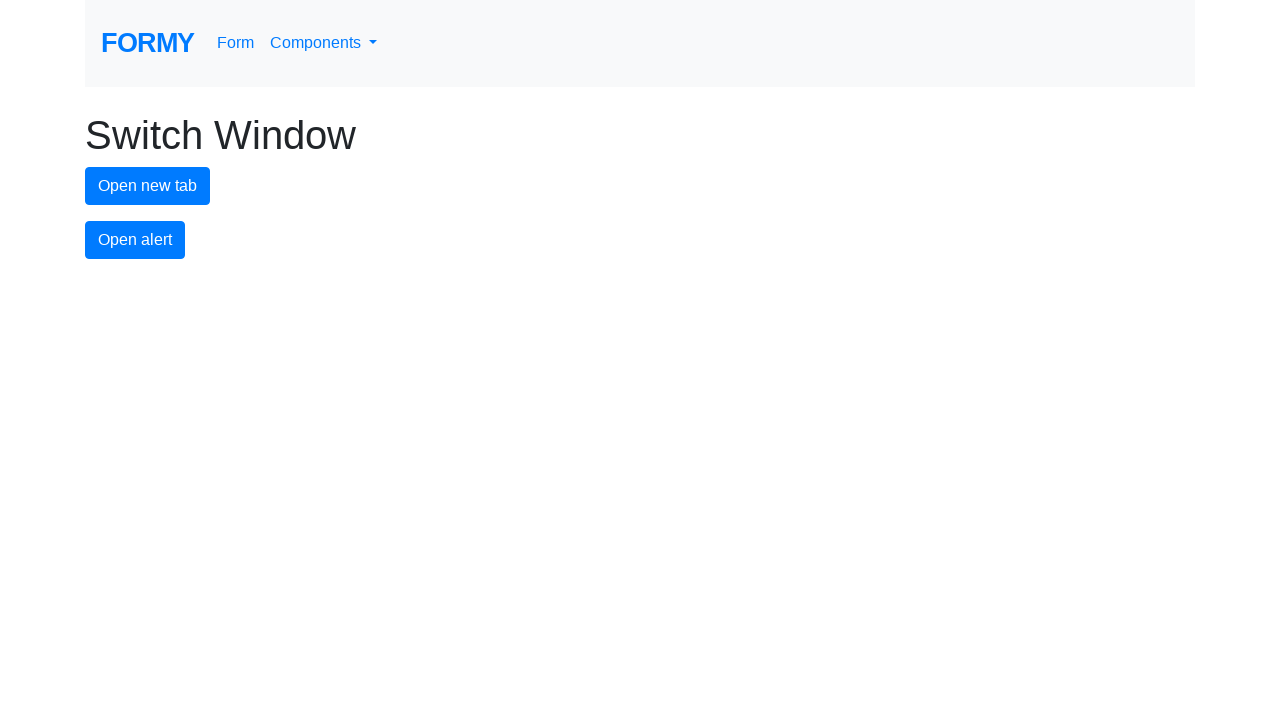

Set up dialog handler to accept alerts
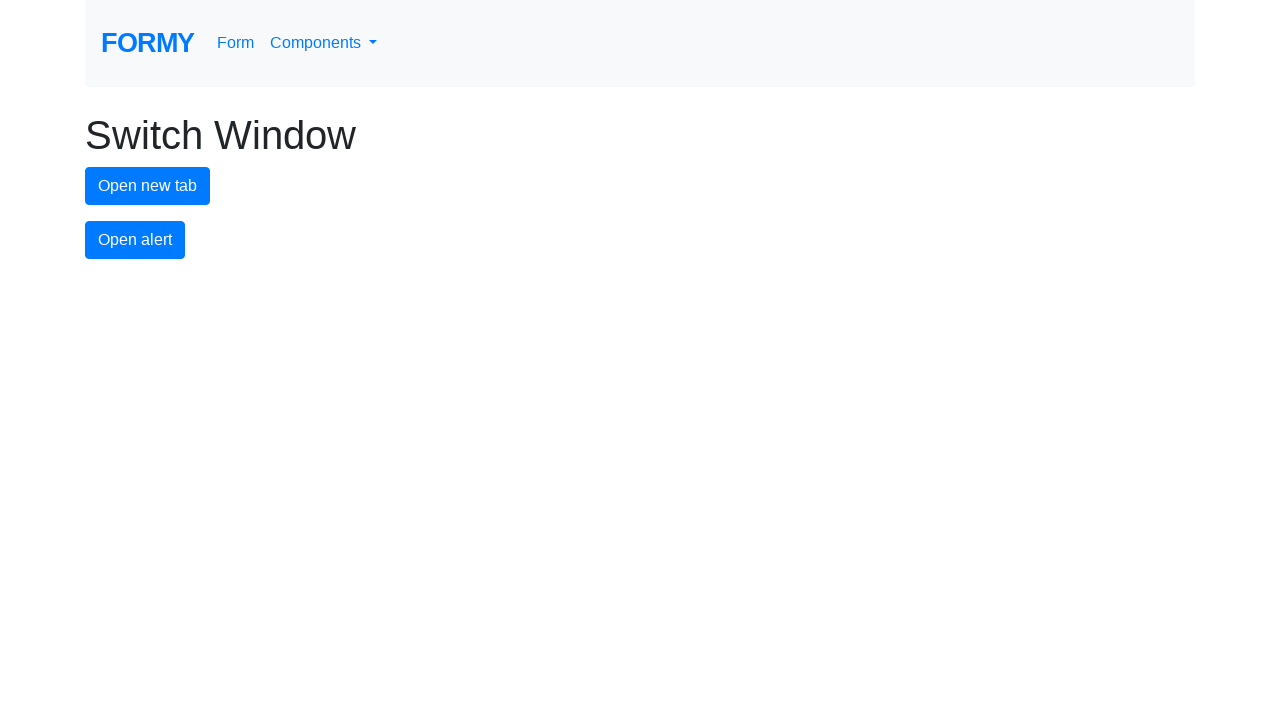

Clicked alert button to trigger JavaScript alert at (135, 240) on #alert-button
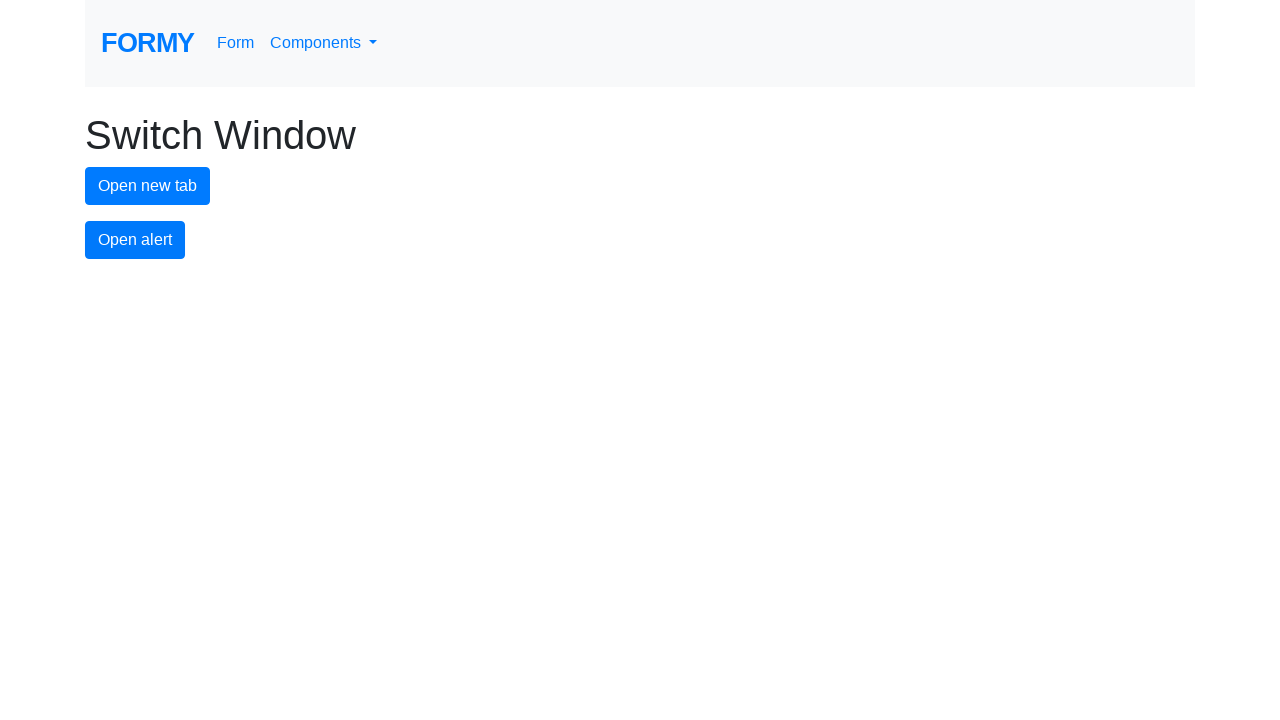

Waited for alert to be handled
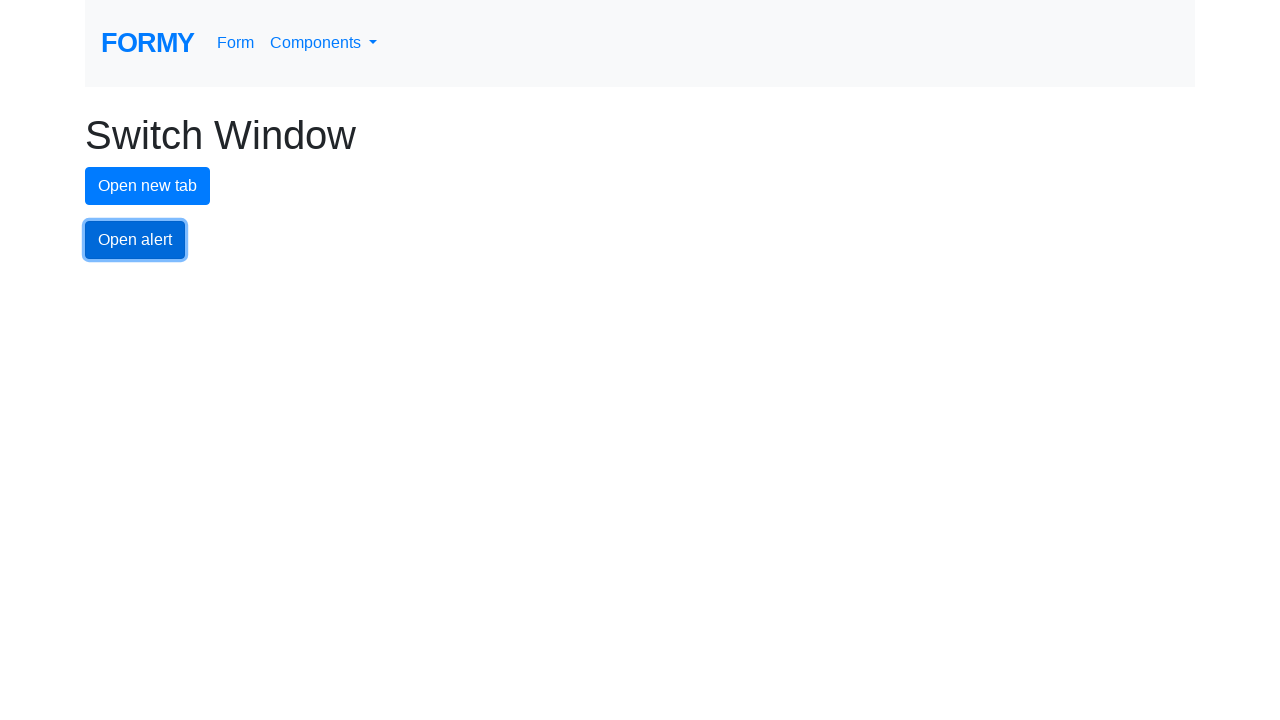

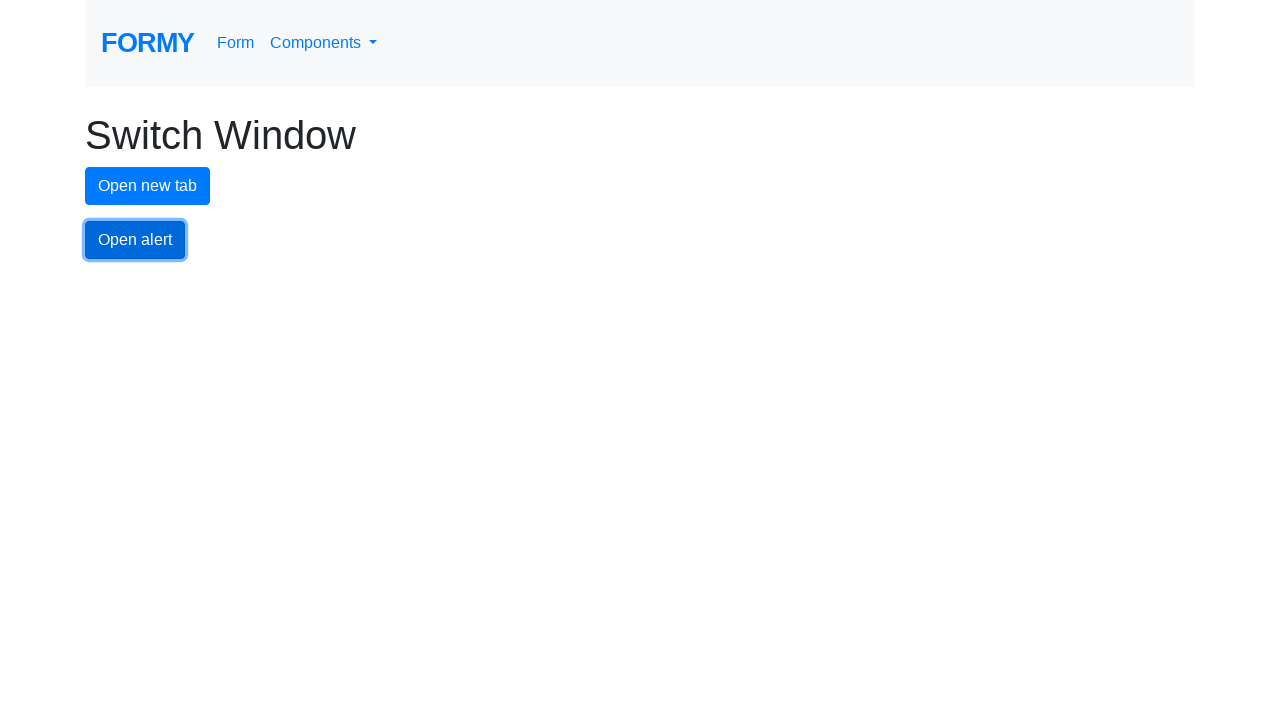